Tests nested iframe functionality by navigating to iframe demo page, switching between parent and child frames, entering text in the nested frame, and returning to main content

Starting URL: https://demo.automationtesting.in/Frames.html

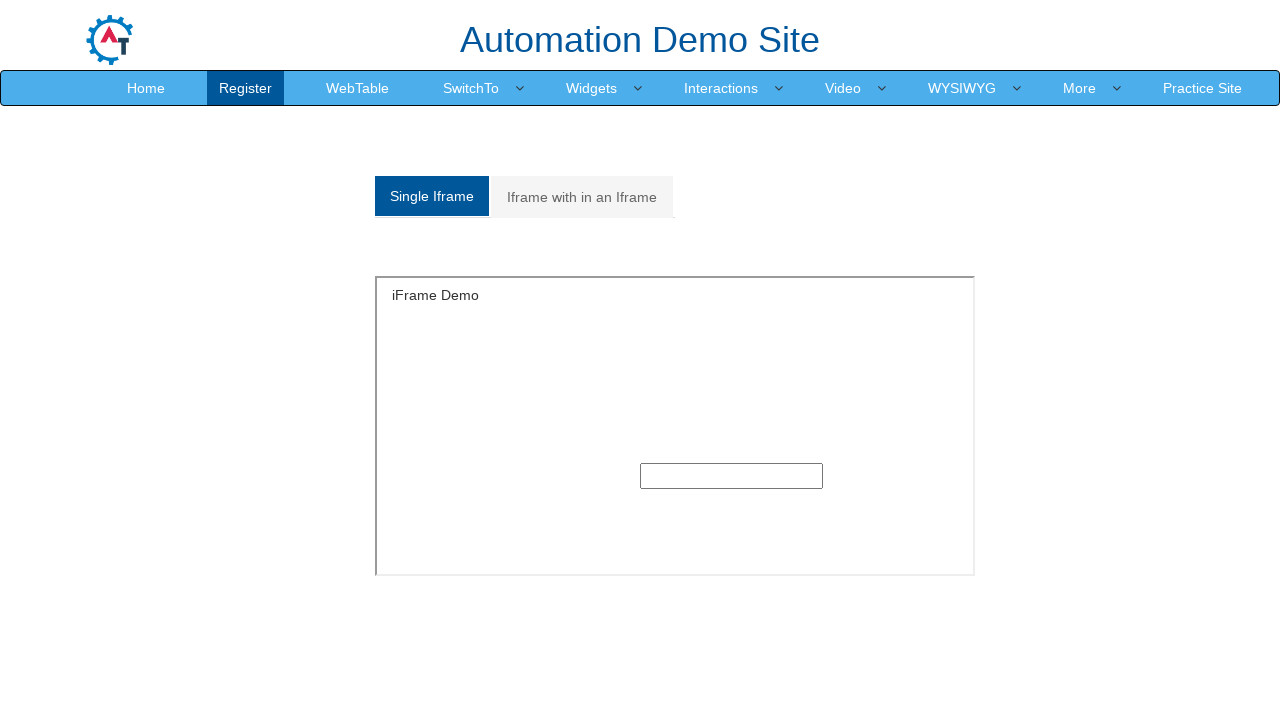

Clicked on 'Iframe with in an Iframe' button to navigate to nested iframe demo at (582, 197) on xpath=//a[text()='Iframe with in an Iframe']
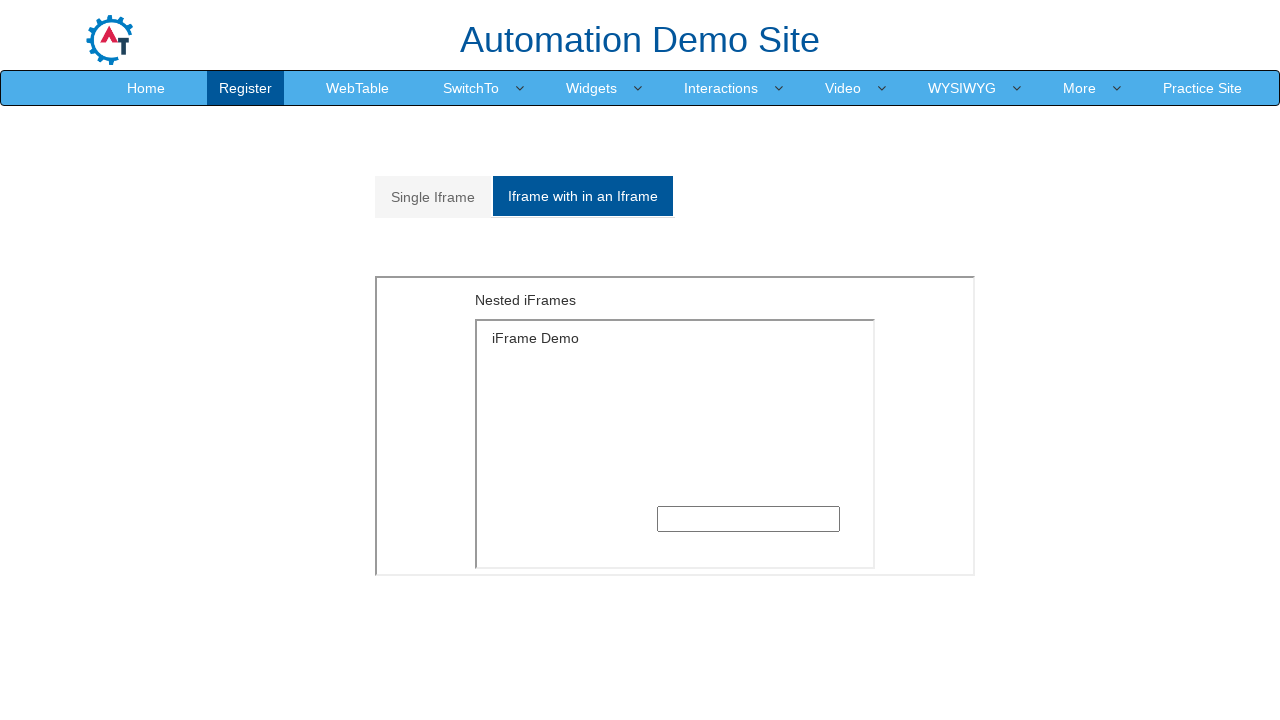

Located and switched to parent iframe
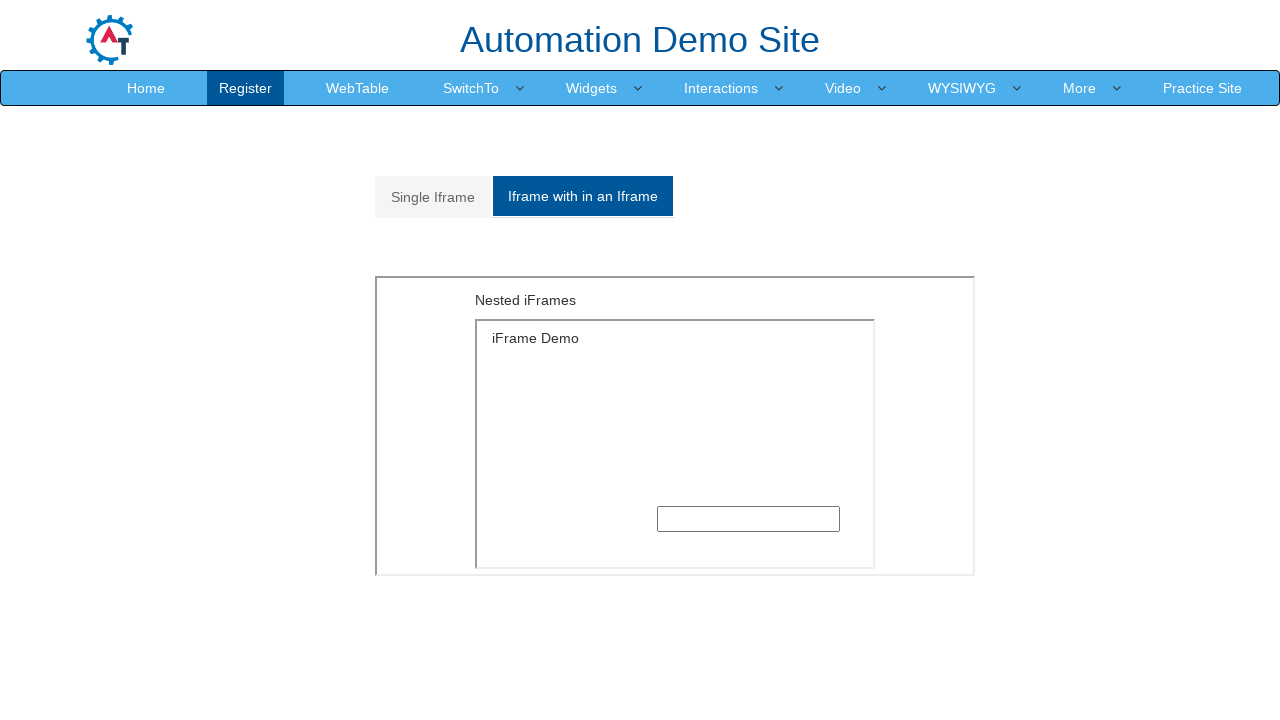

Located and switched to child iframe nested within parent iframe
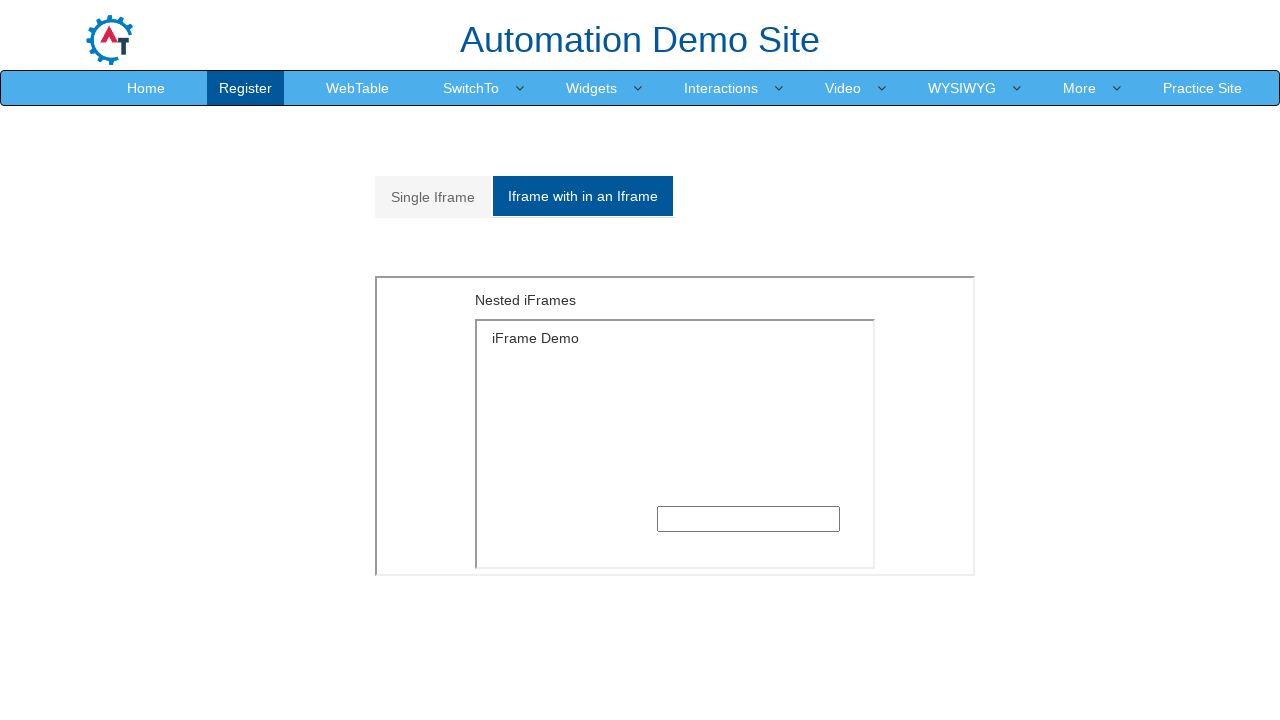

Entered 'TestTest' in the text input field within the nested child iframe on //*[@id="Multiple"]/iframe >> internal:control=enter-frame >> xpath=/html/body/s
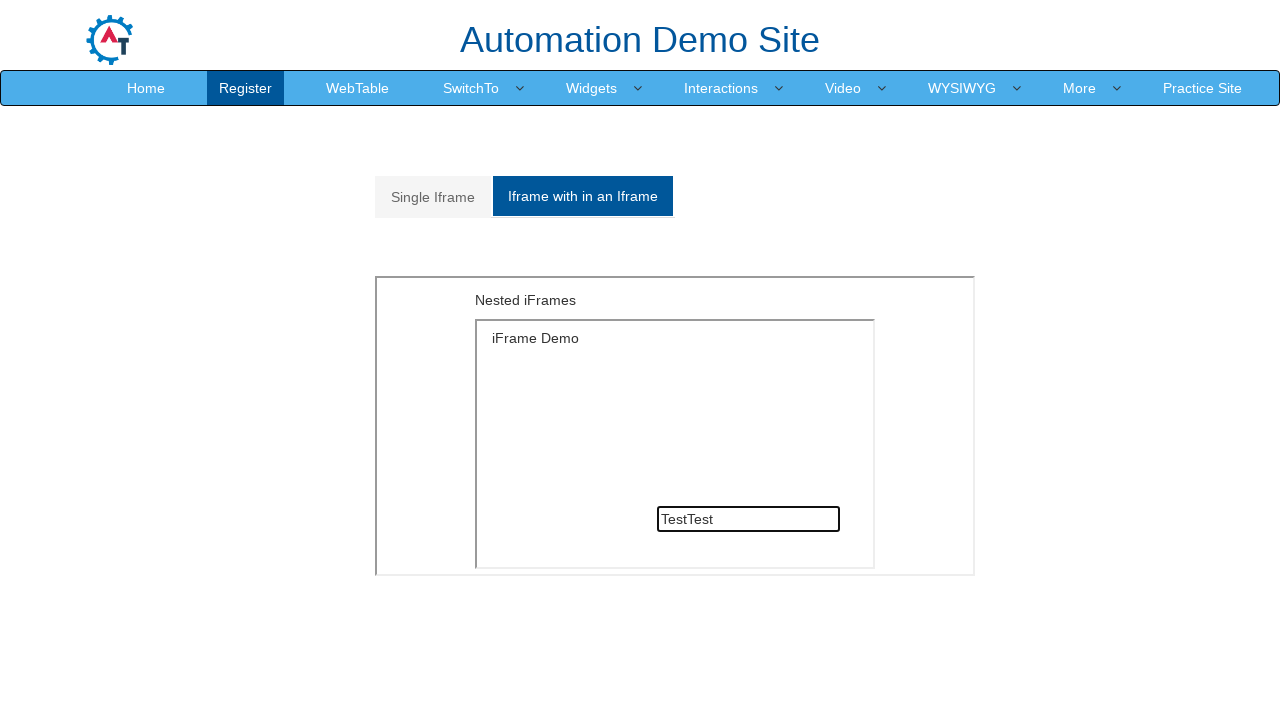

Clicked home button in main navigation to return to main content at (146, 88) on //*[@id="header"]/nav/div/div[2]/ul/li[1]/a
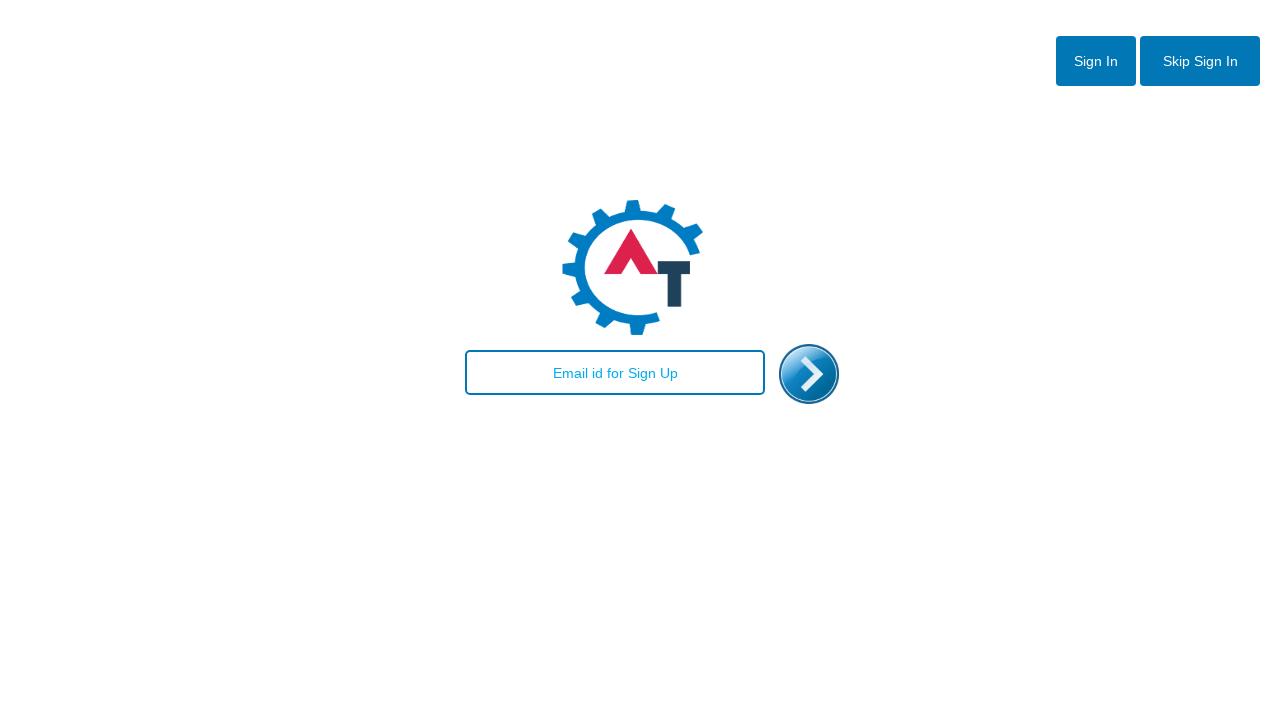

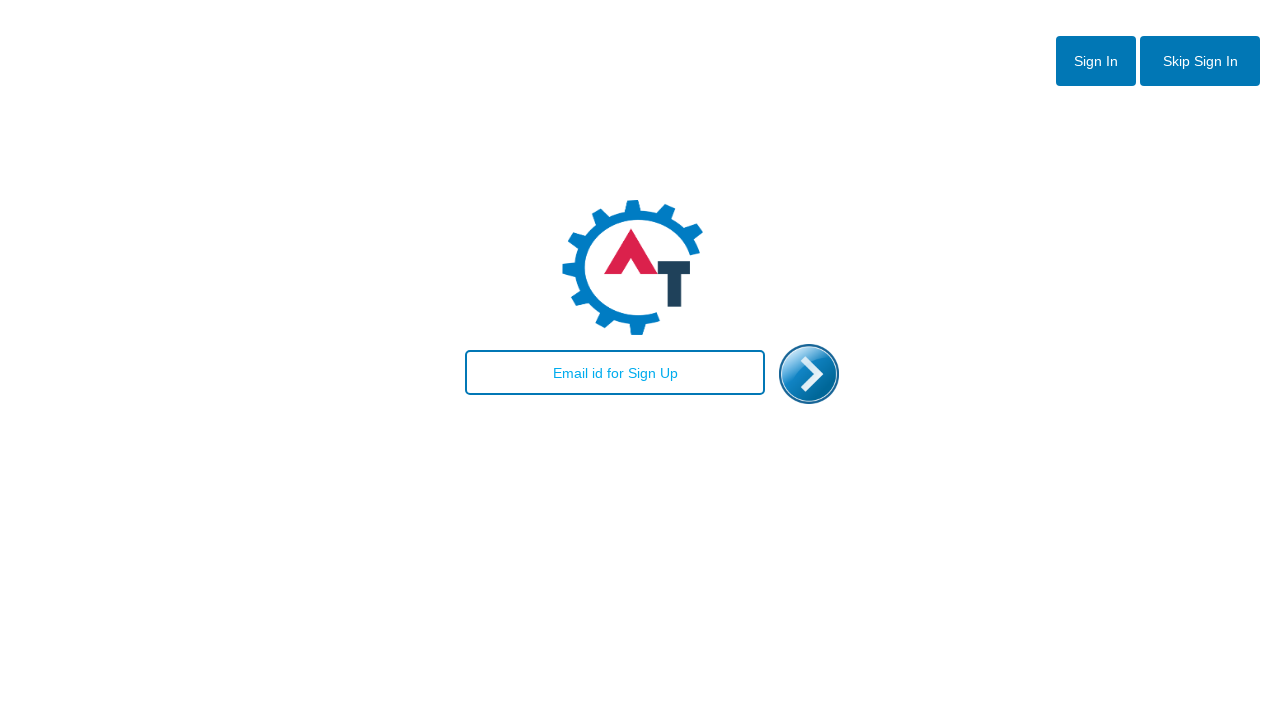